Tests a simple form by filling in first name, last name, city, and country fields using different locator strategies, then submits the form by clicking a button.

Starting URL: http://suninjuly.github.io/simple_form_find_task.html

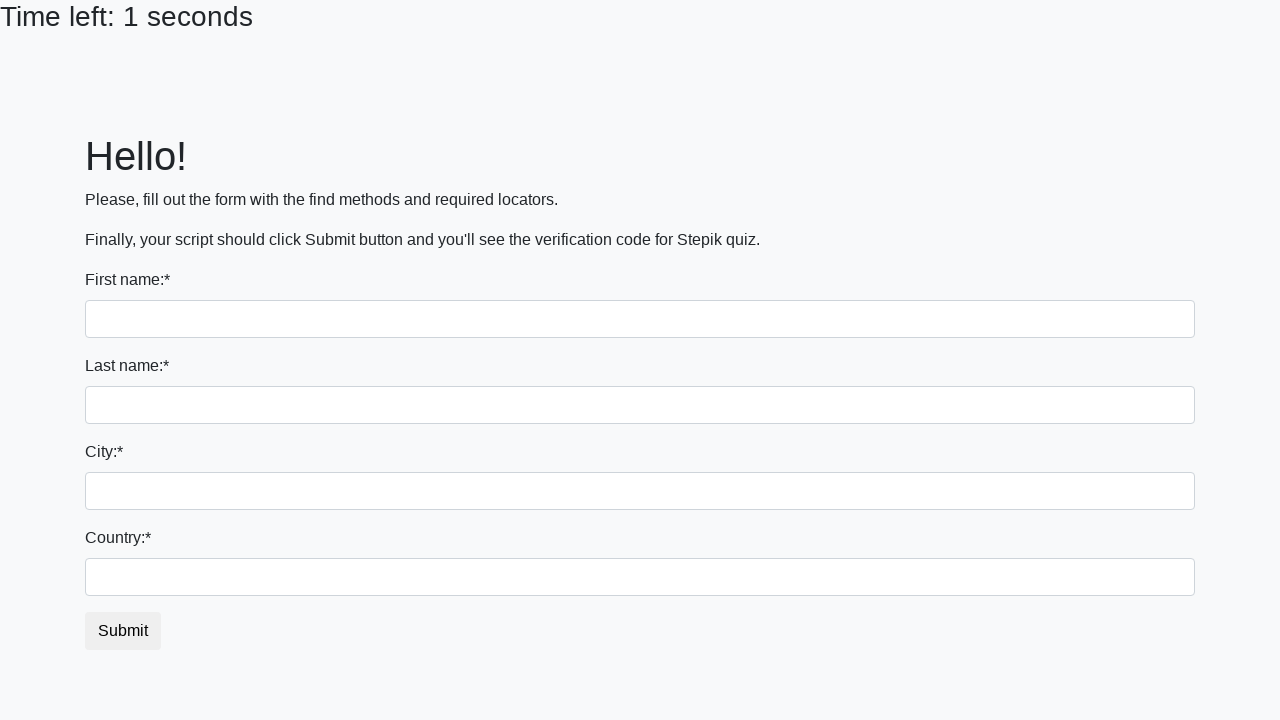

Filled first name field with 'Ivan' using first input locator on input >> nth=0
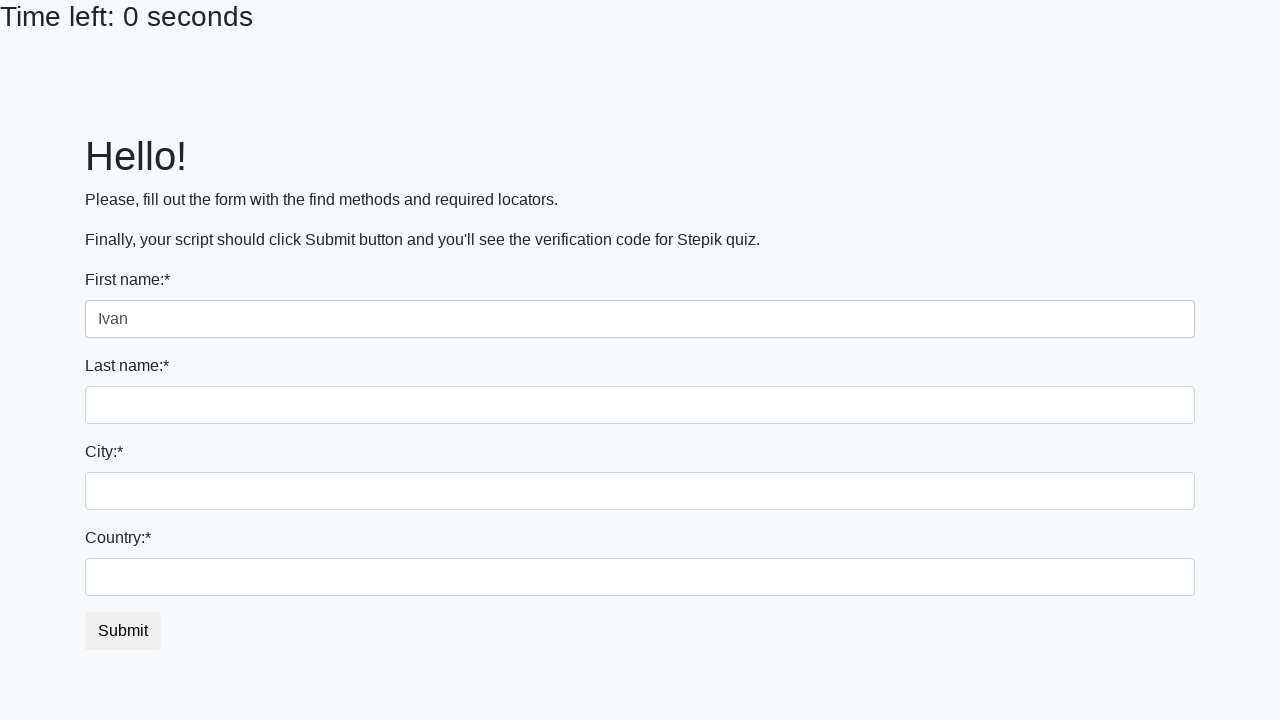

Filled last name field with 'Petrov' using name attribute on input[name='last_name']
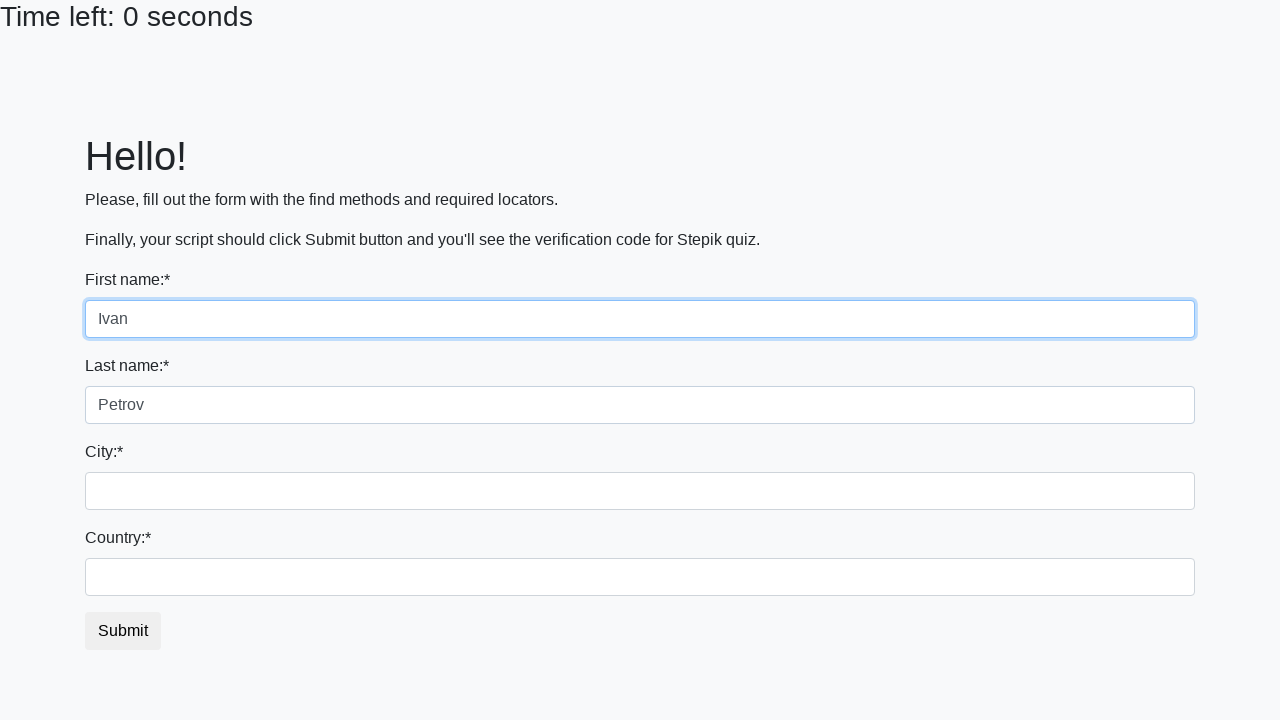

Filled city field with 'Smolensk' using class selector on input.city
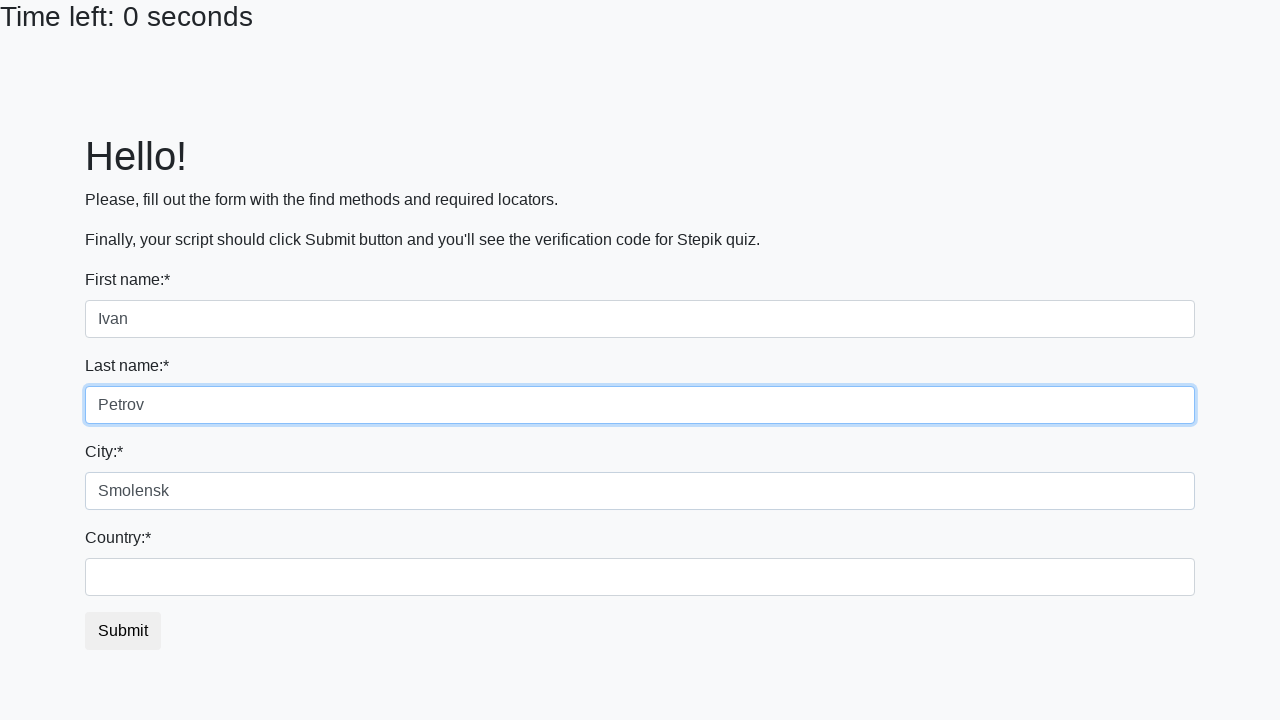

Filled country field with 'Russia' using ID selector on #country
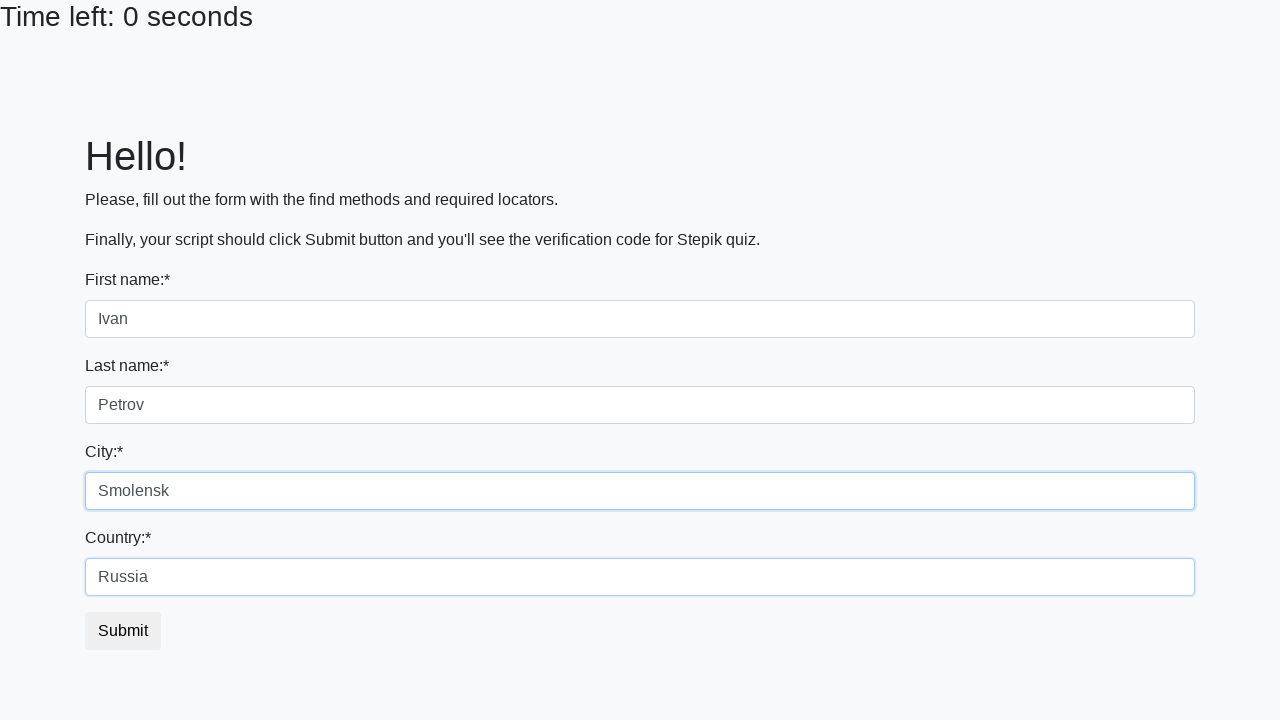

Clicked submit button to submit form at (123, 631) on button.btn
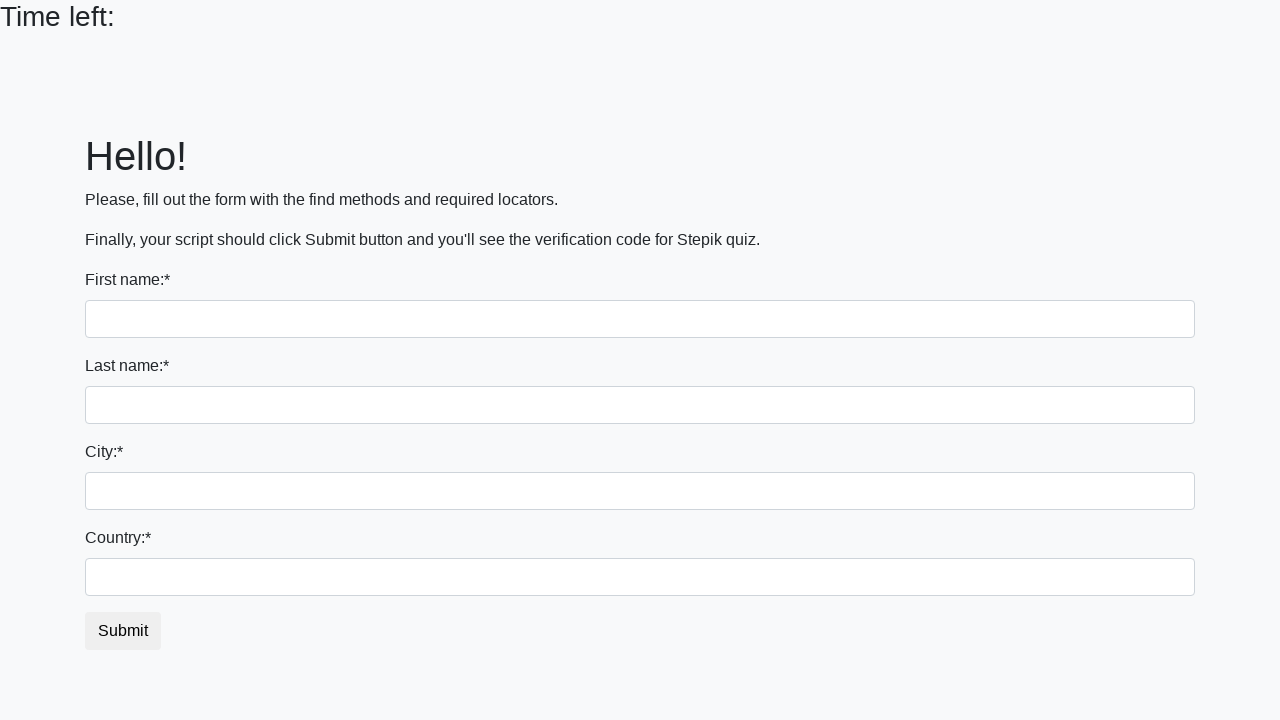

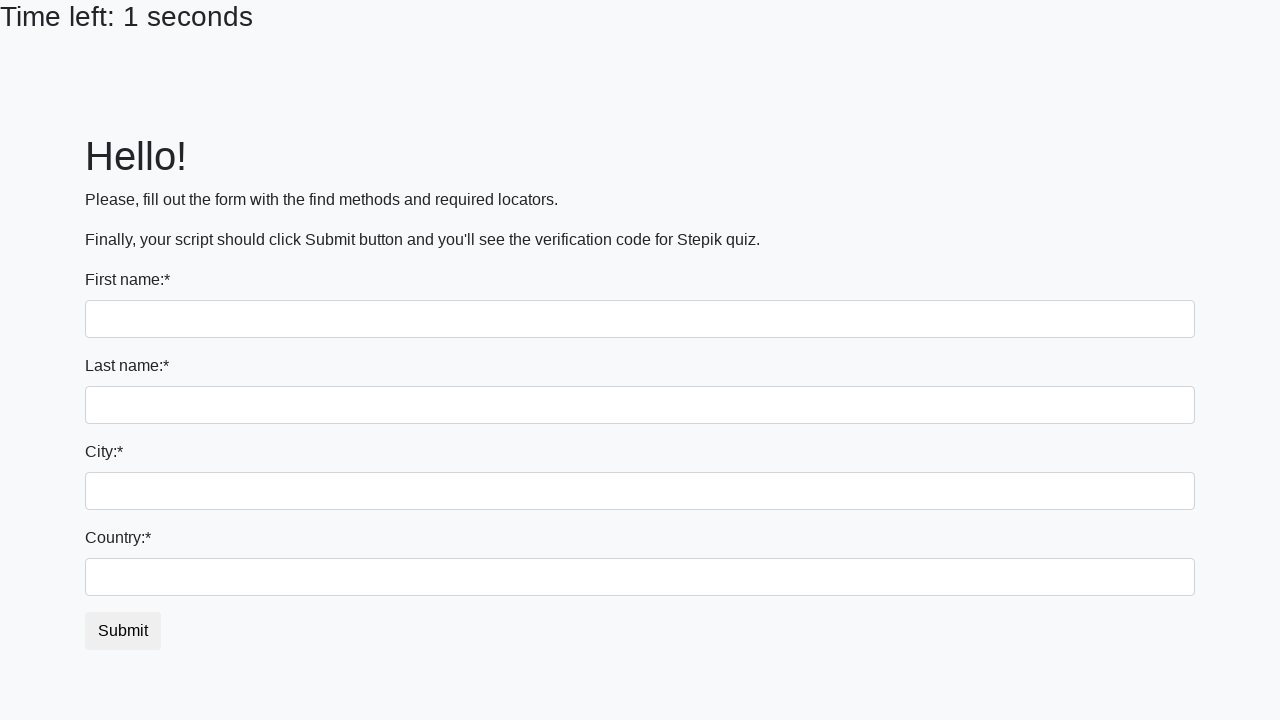